Tests navigation flow by opening the main page and then navigating to the quizzes list page

Starting URL: https://test.my-fork.com

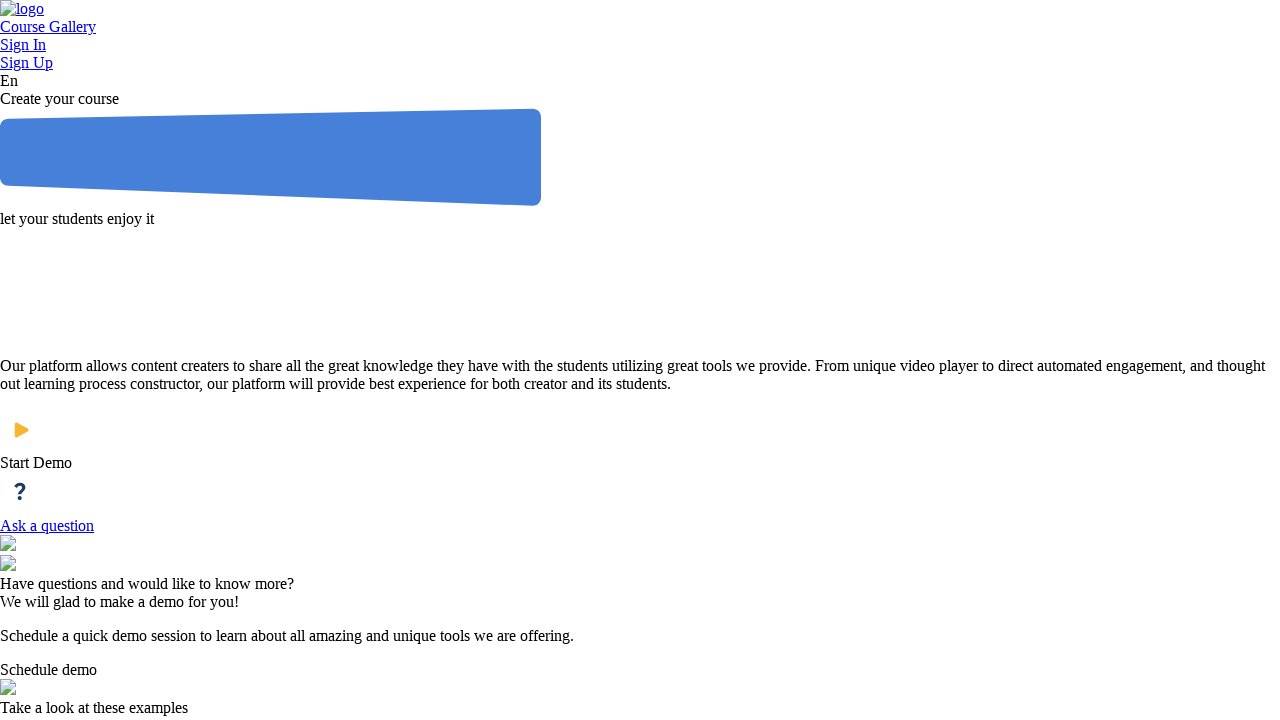

Navigated to quizzes list page at https://test.my-fork.com/quizzes-list
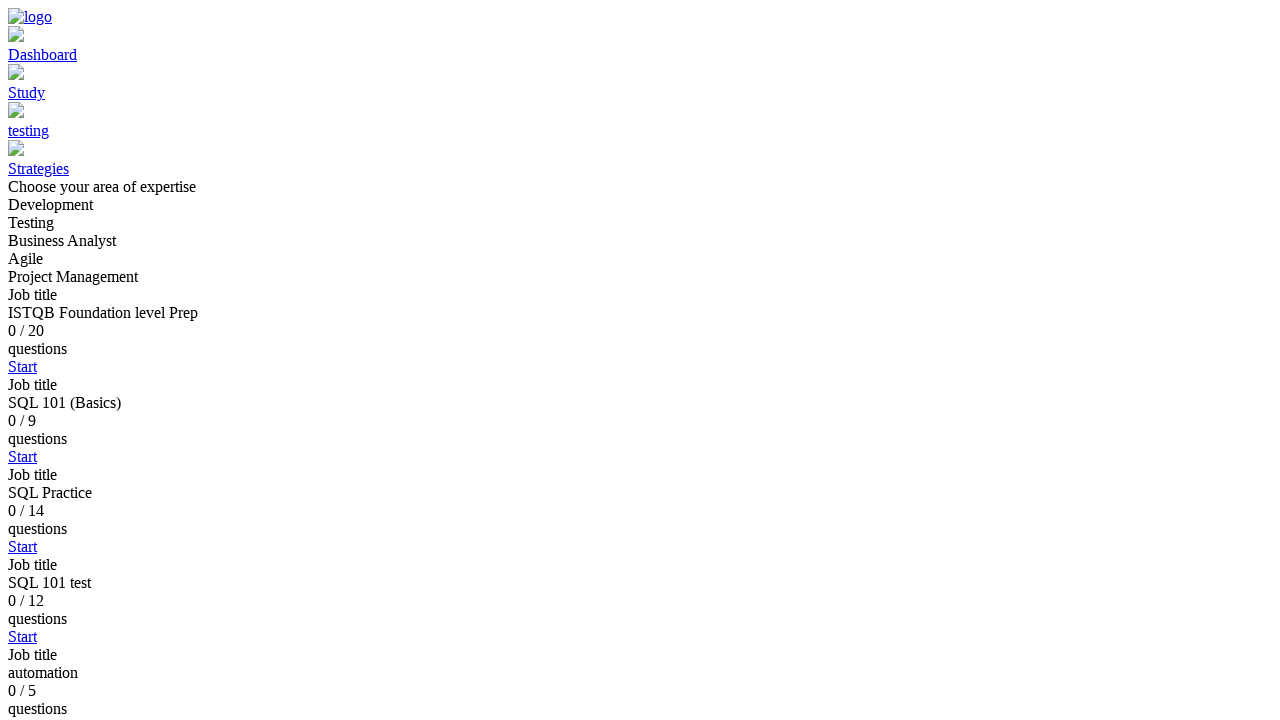

Quizzes list page fully loaded (domcontentloaded state)
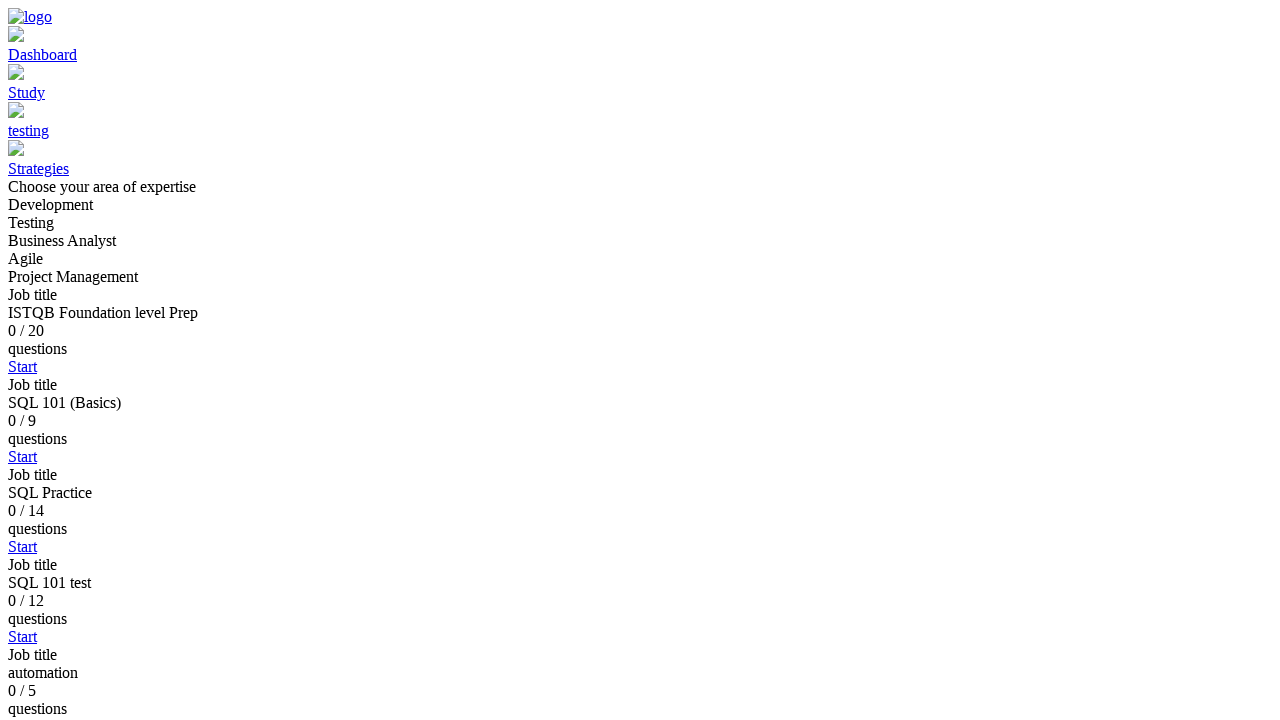

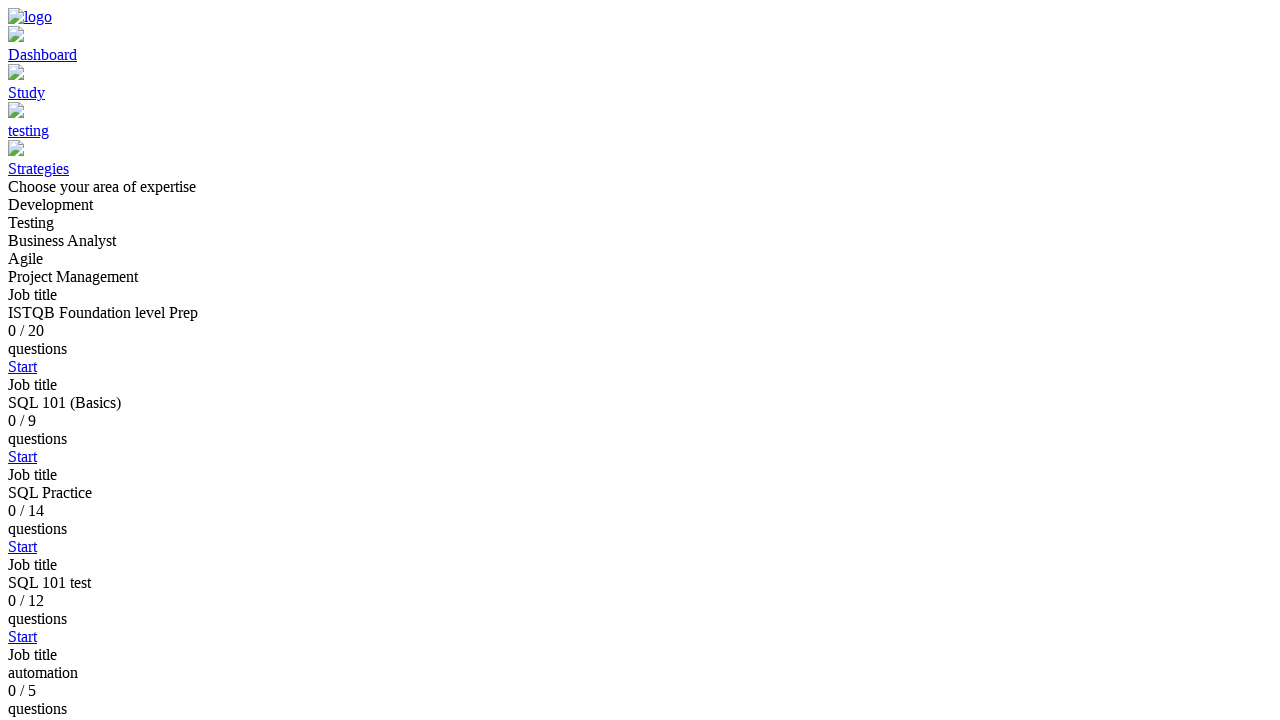